Tests JavaScript confirm dialog by triggering it and clicking Cancel (dismiss)

Starting URL: http://the-internet.herokuapp.com/javascript_alerts

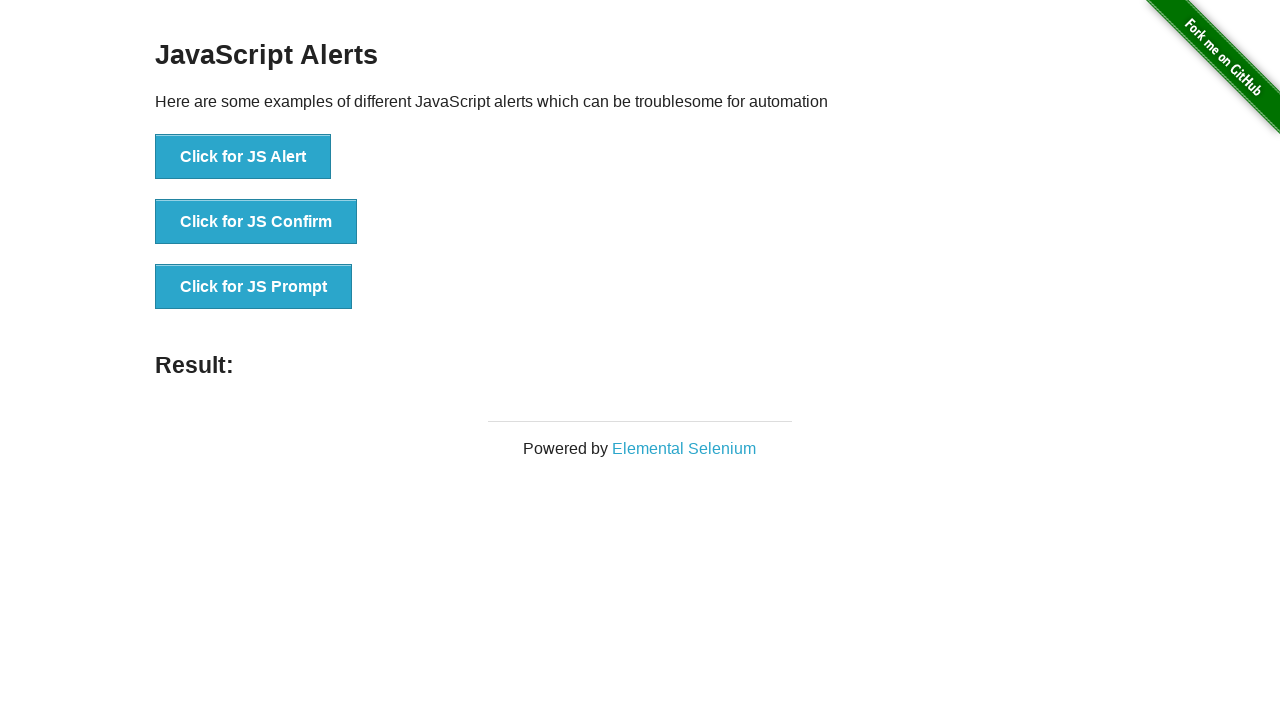

Set up dialog handler to dismiss (click Cancel)
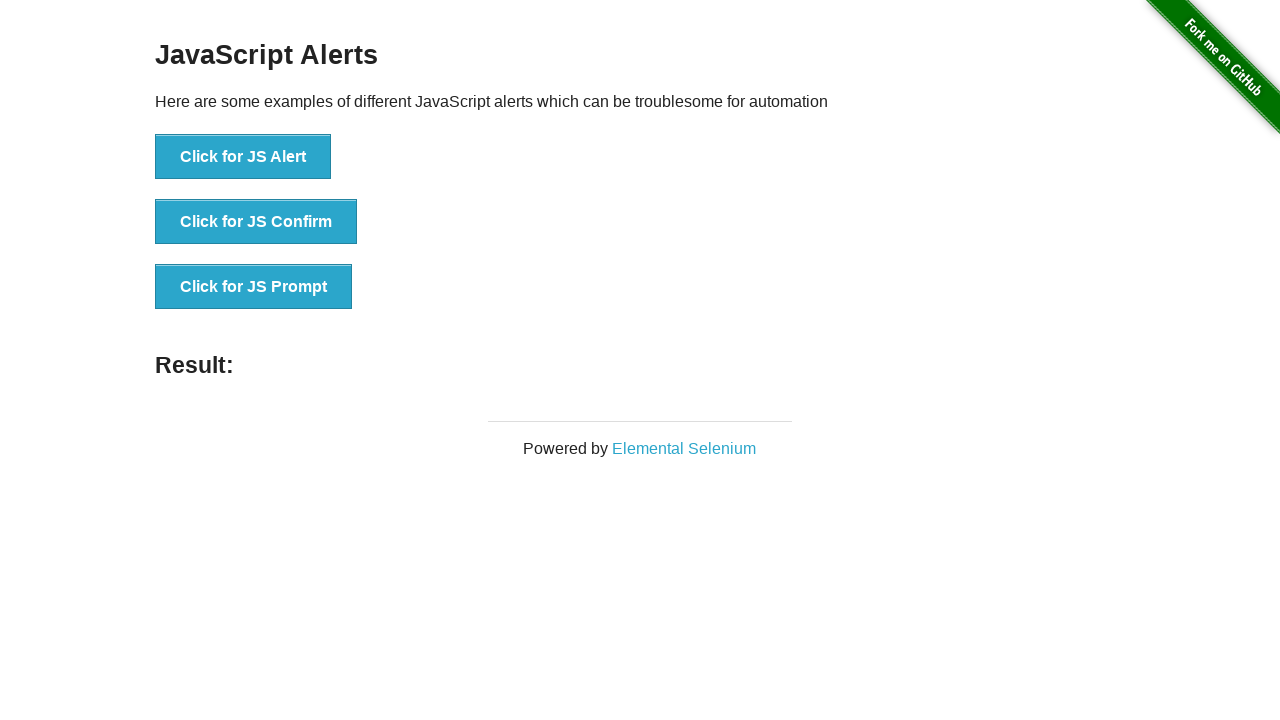

Clicked button to trigger JavaScript confirm dialog at (256, 222) on xpath=//button[@onclick='jsConfirm()']
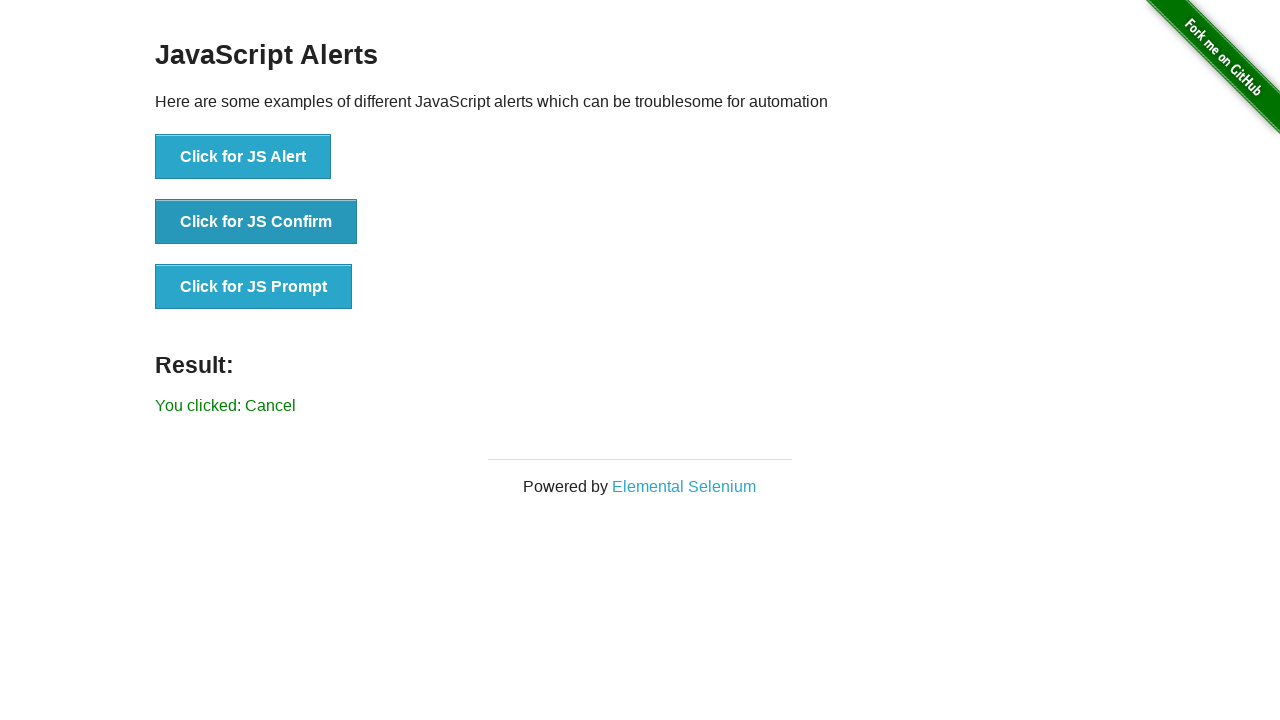

Confirmed dialog result updated on page
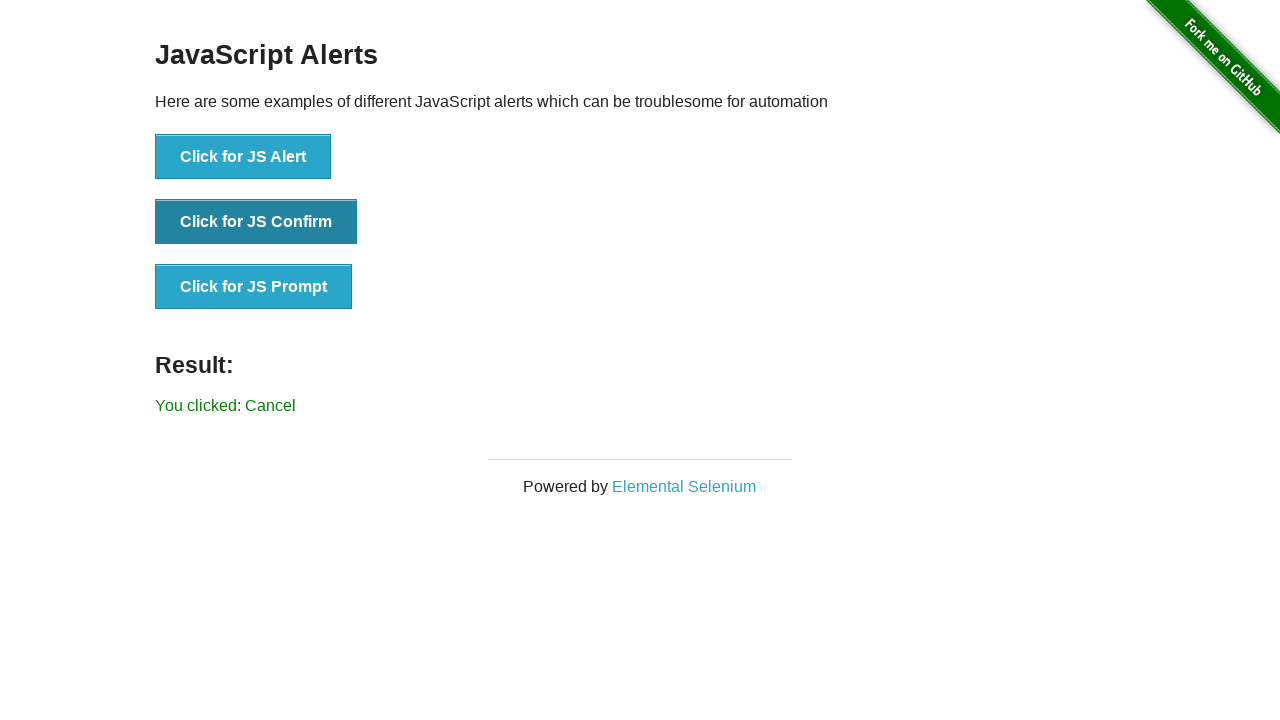

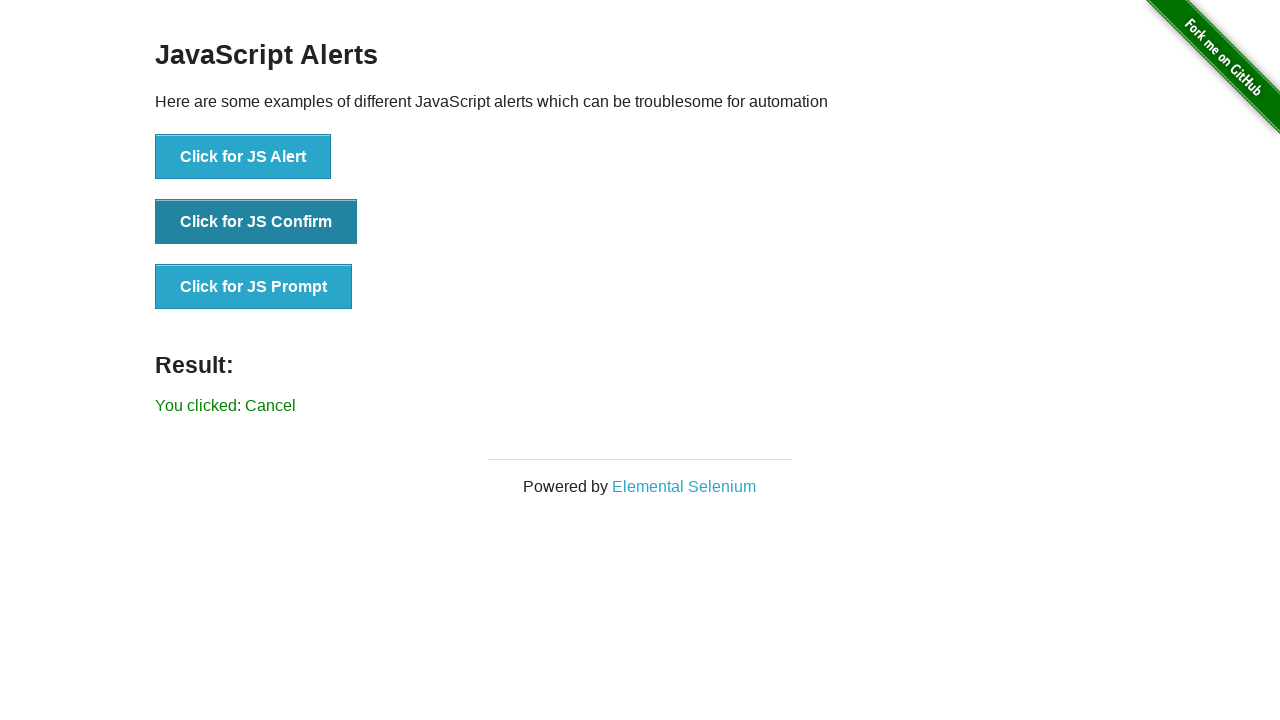